Visits the webshop homepage and clicks on a menu item to navigate to a different section

Starting URL: https://webshop-agil-testautomatiserare.netlify.app/

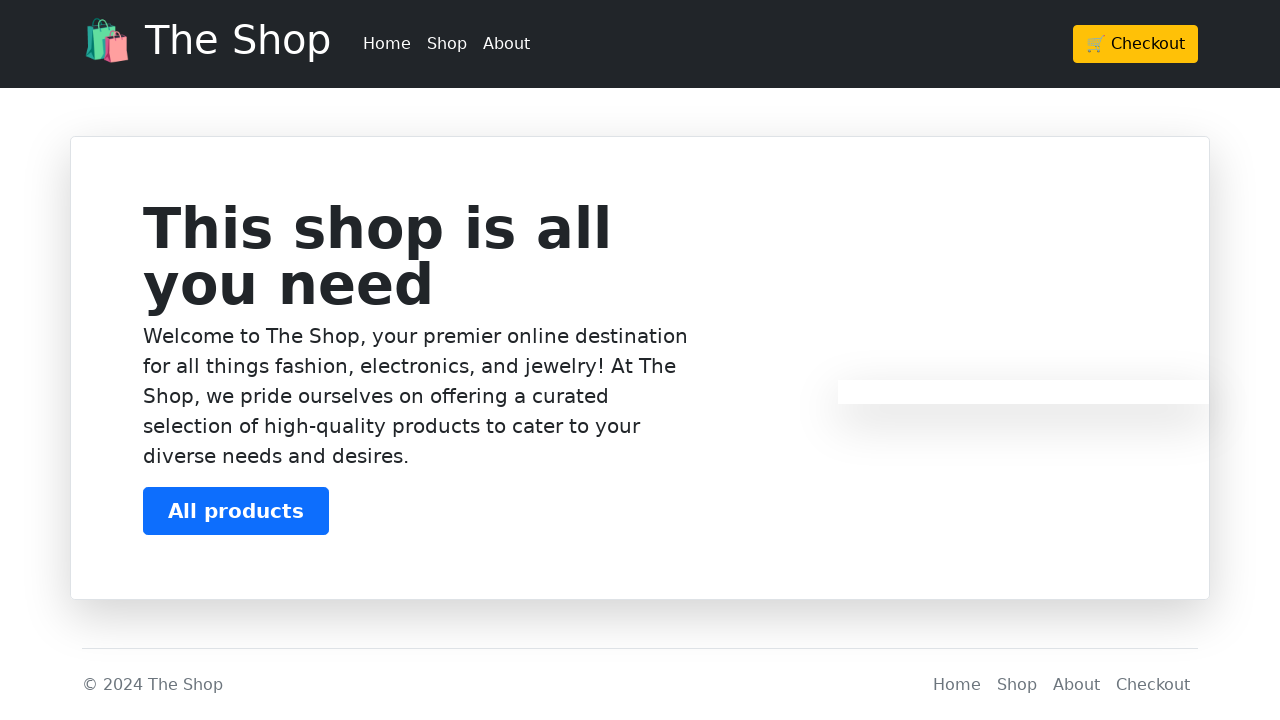

Navigated to webshop homepage
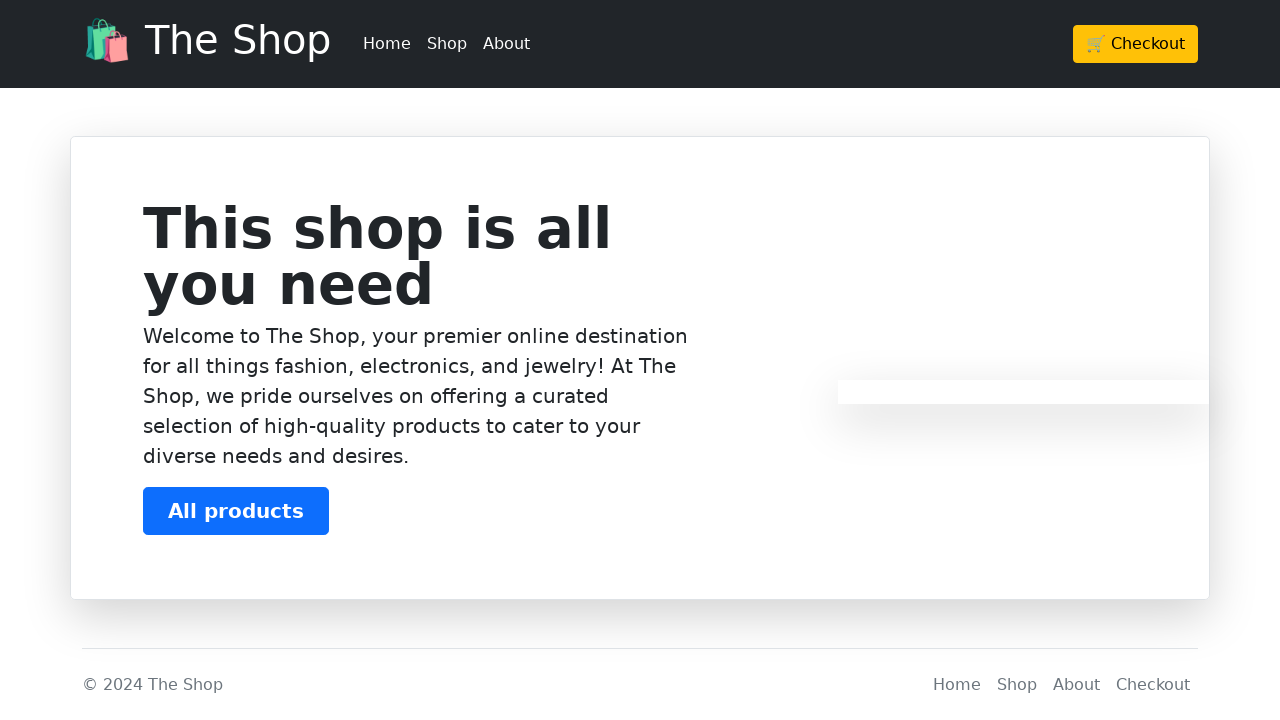

Clicked on 'Shop' menu item at (447, 44) on a:text('Shop')
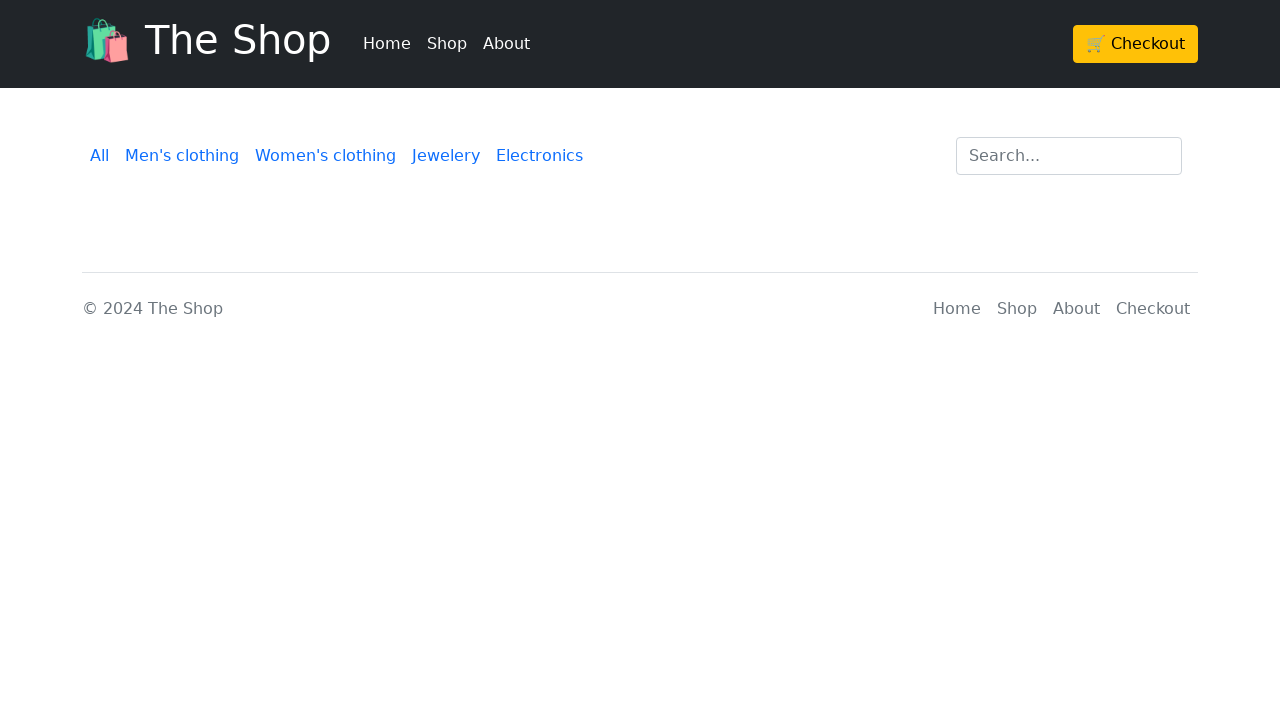

Navigation to shop section completed
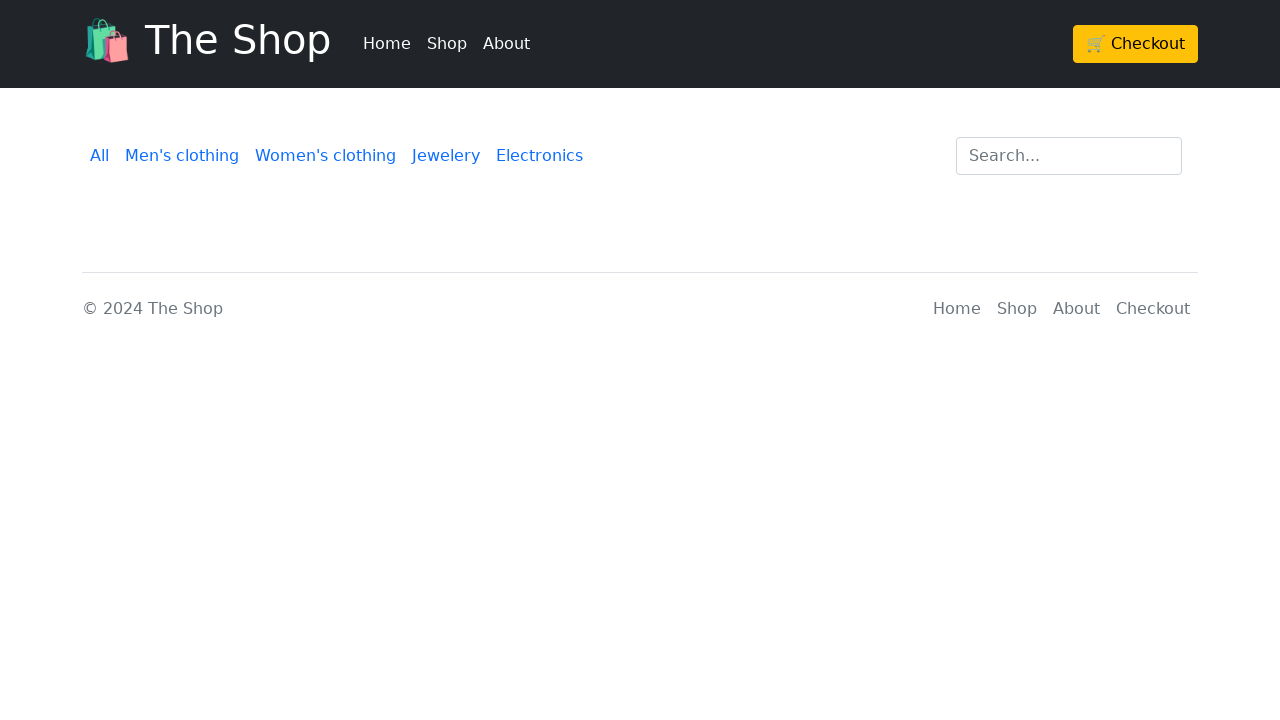

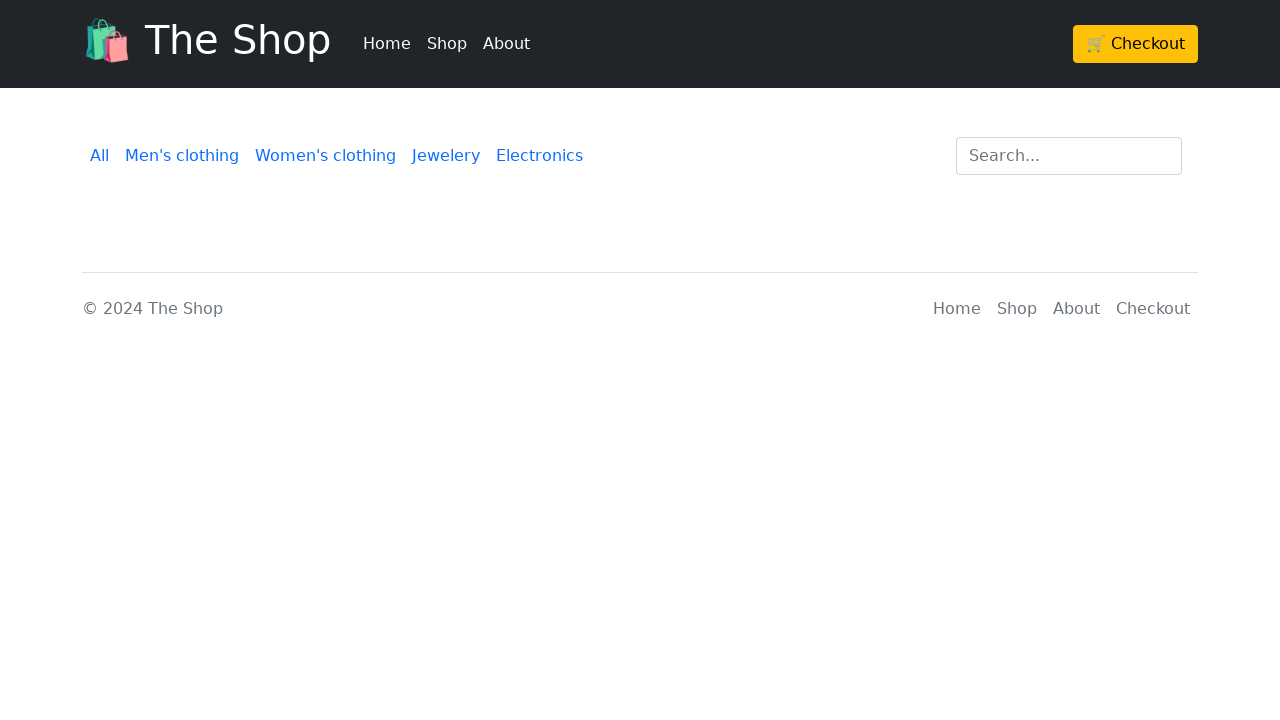